Tests staying on the current page by clicking a button and dismissing the alert, then verifying the page text

Starting URL: https://acctabootcamp.github.io/site/examples/alerts_popups

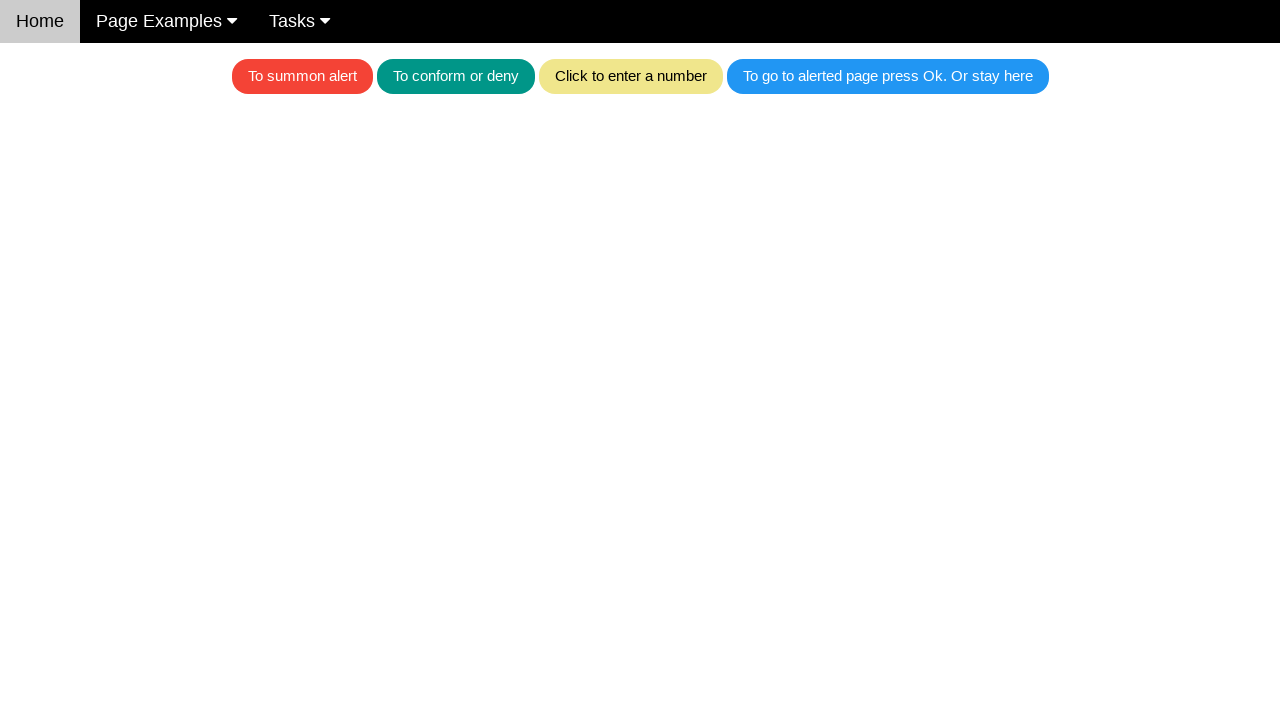

Set up dialog handler to automatically dismiss alerts
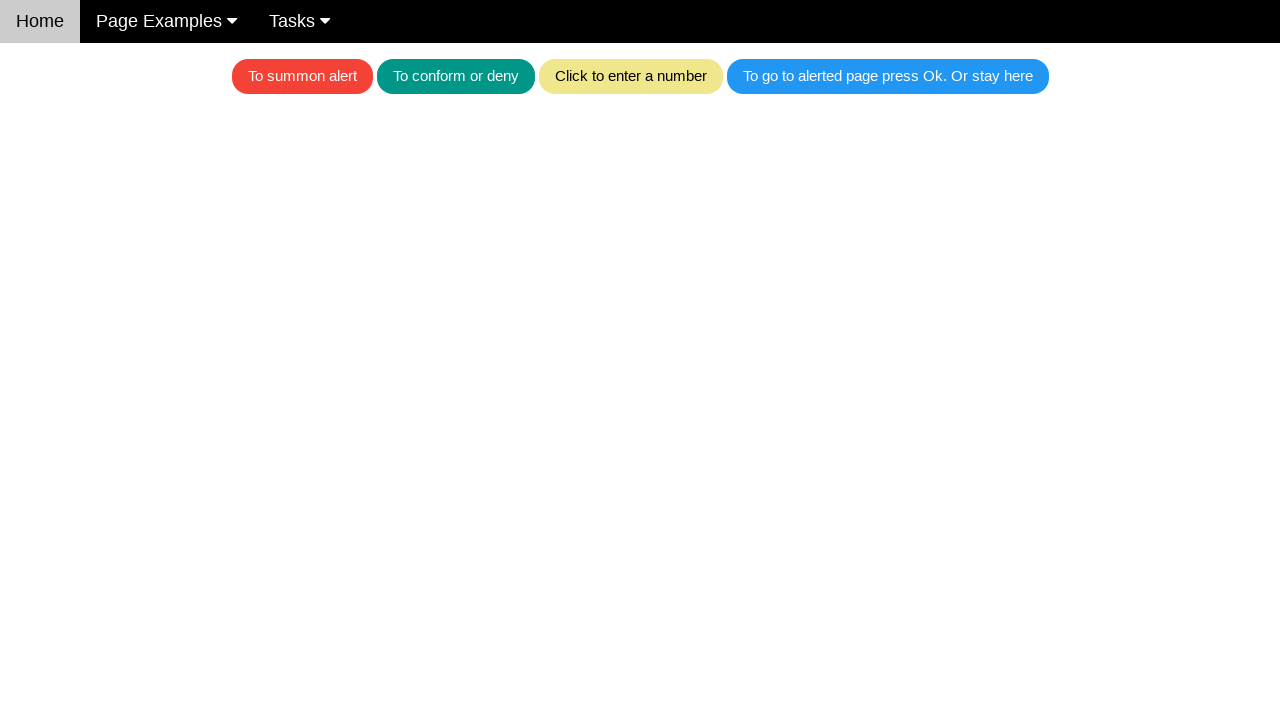

Clicked the blue button to trigger the alert at (888, 76) on .w3-blue
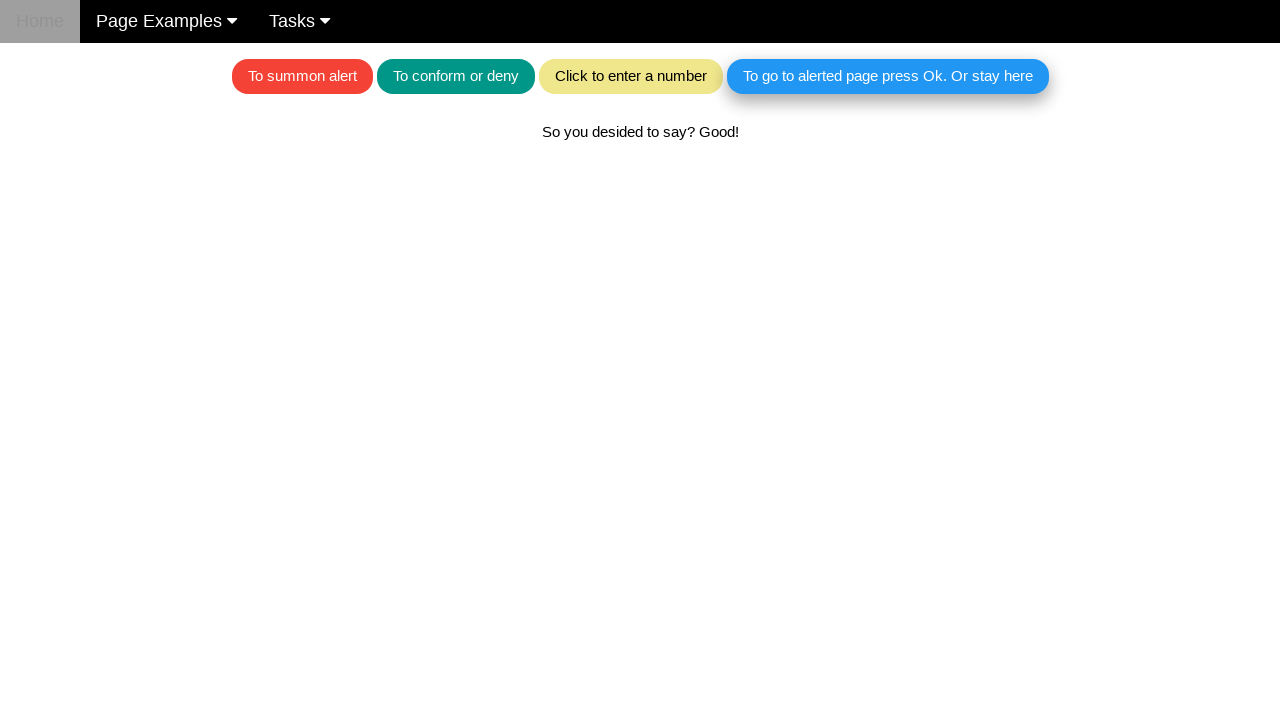

Text element '#textForAlerts' appeared on the page
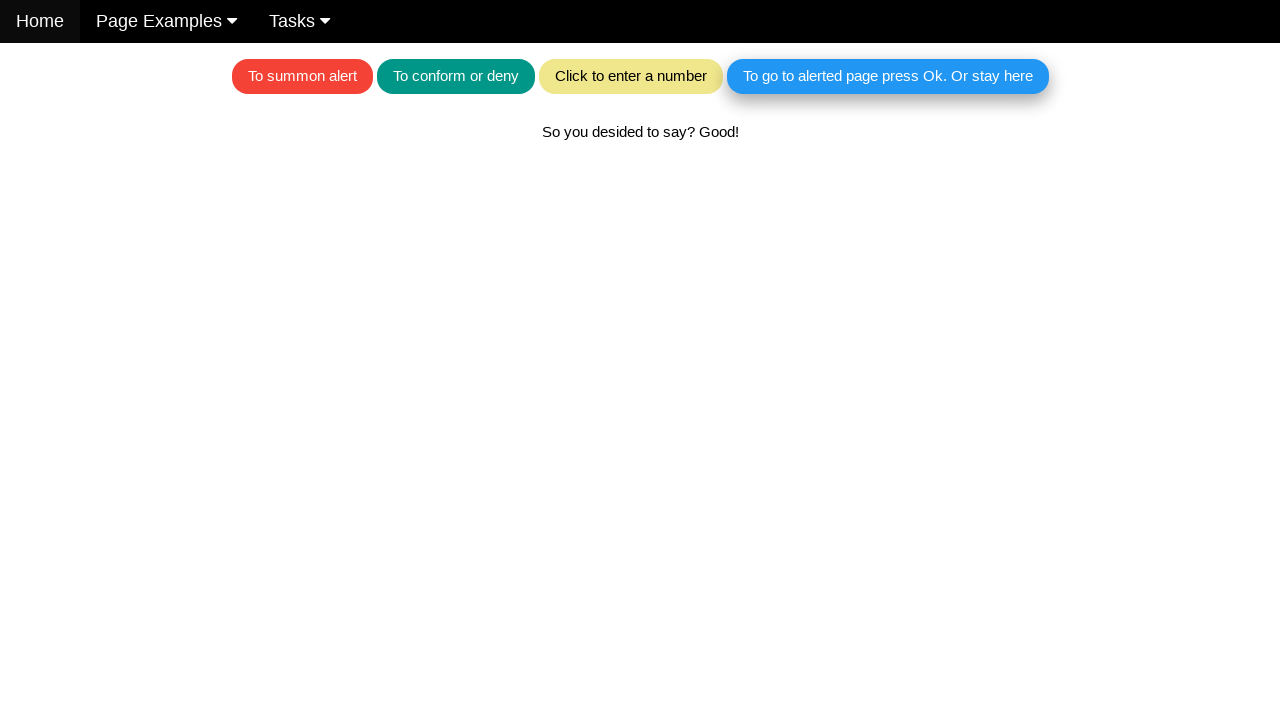

Verified that page text displays 'So you desided to say? Good!' after dismissing alert
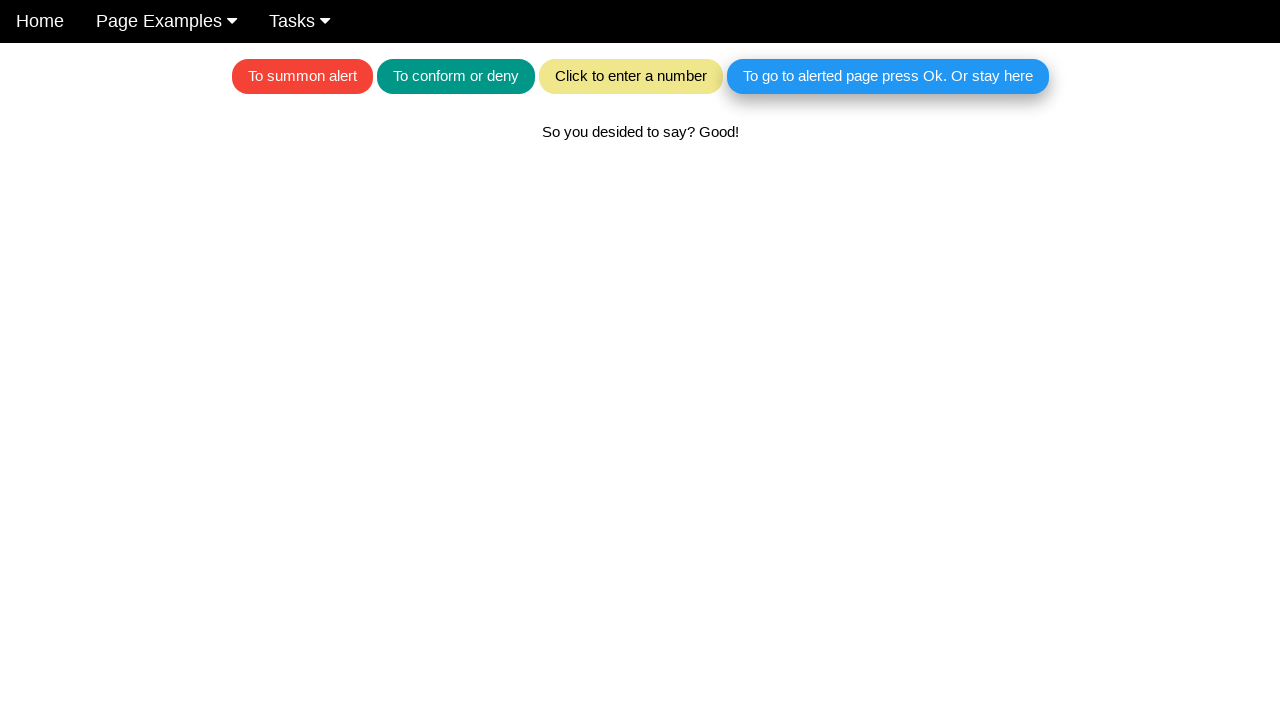

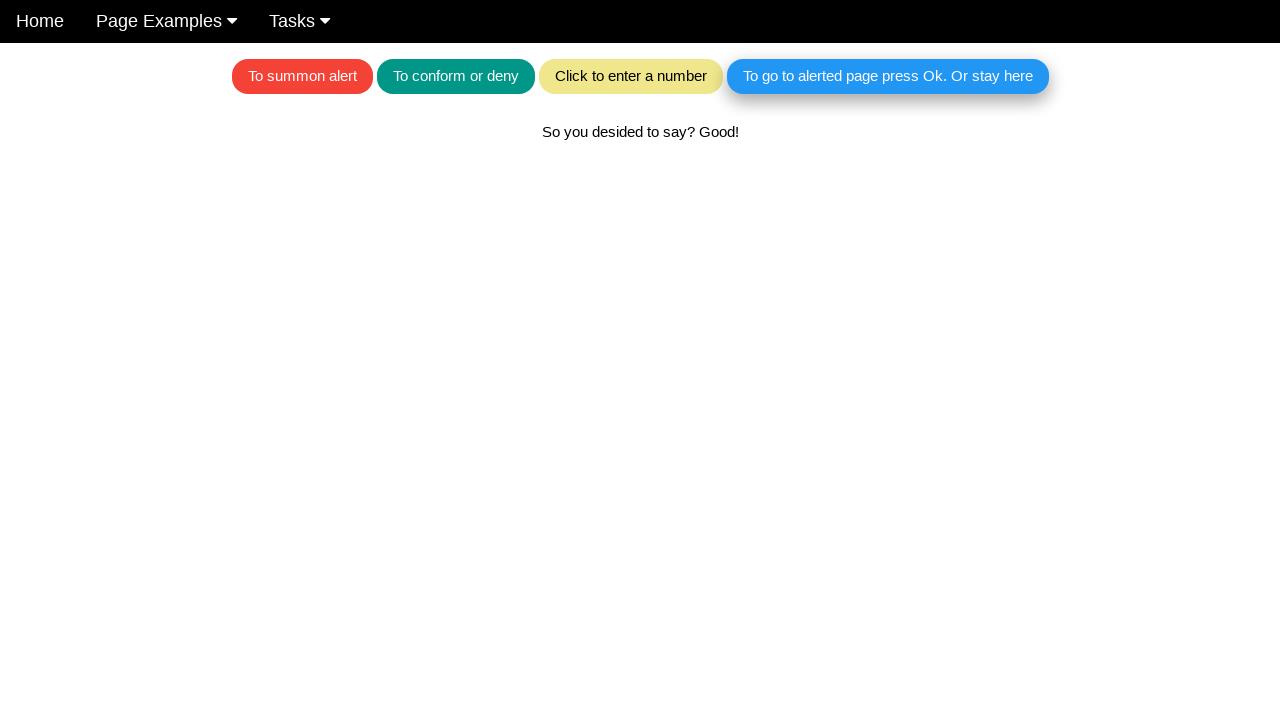